Tests handling of frames and iframes by switching to frame 5, entering text, clicking a link, and verifying logo presence

Starting URL: https://ui.vision/demo/webtest/frames/

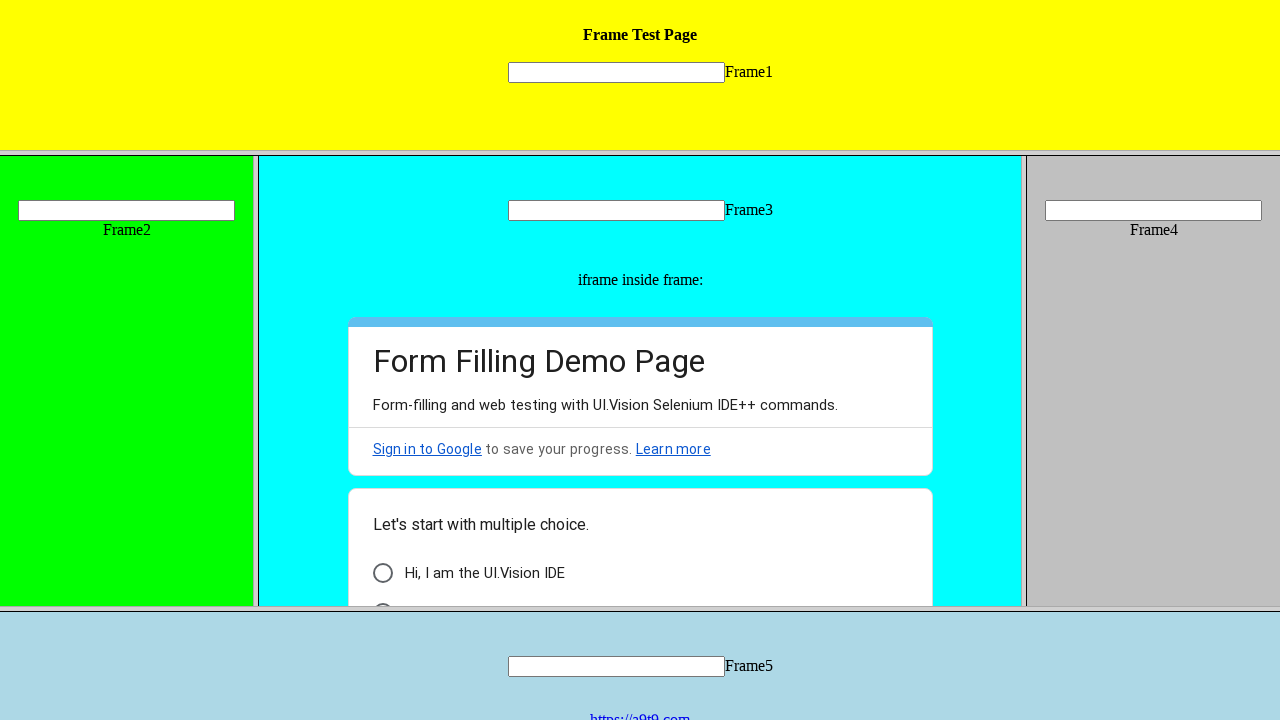

Located frame 5 using frame locator
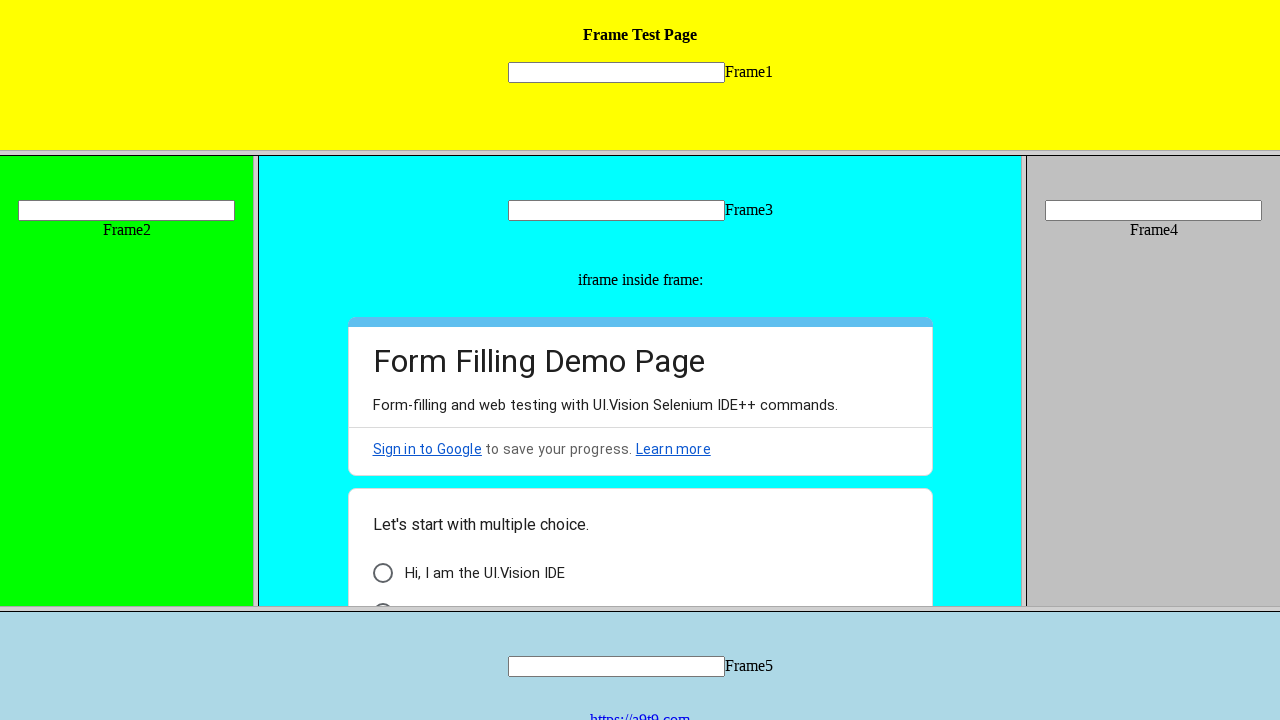

Entered 'Frame 5' text in input field within frame 5 on frame[src='frame_5.html'] >> internal:control=enter-frame >> input[name='mytext5
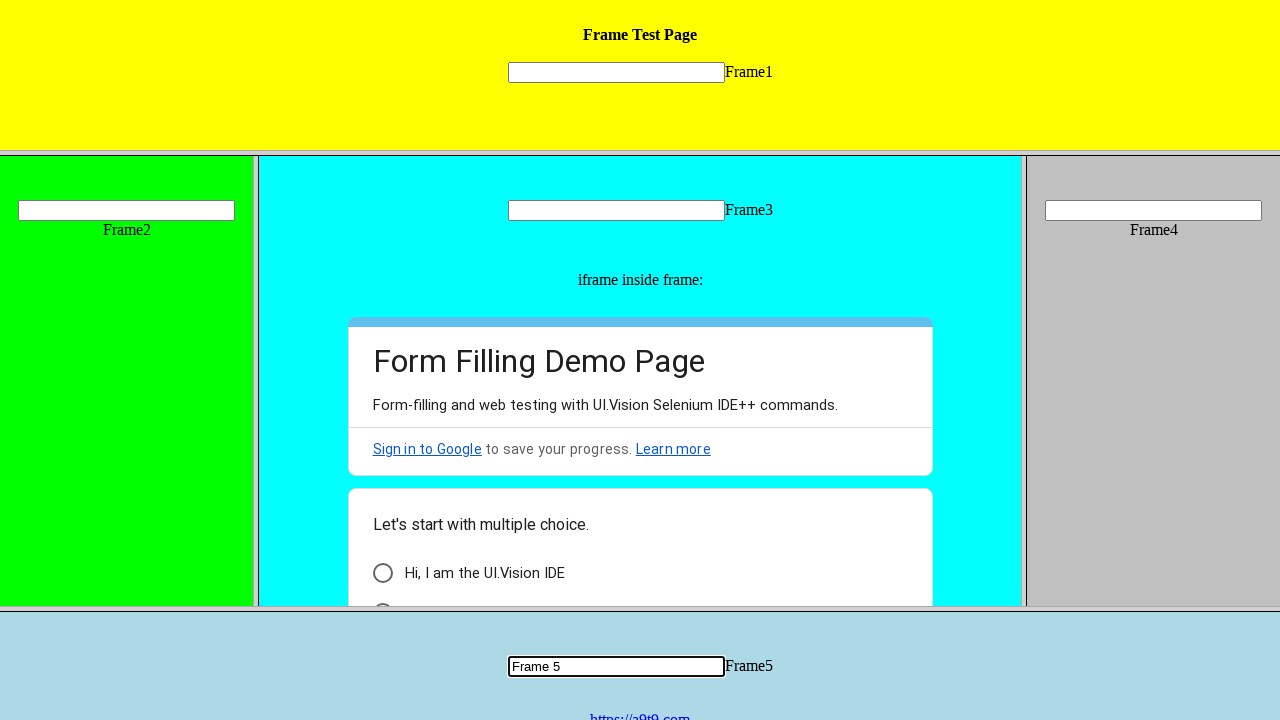

Clicked link with text 'https://a9t9.com' in frame 5 at (640, 712) on frame[src='frame_5.html'] >> internal:control=enter-frame >> a:has-text('https:/
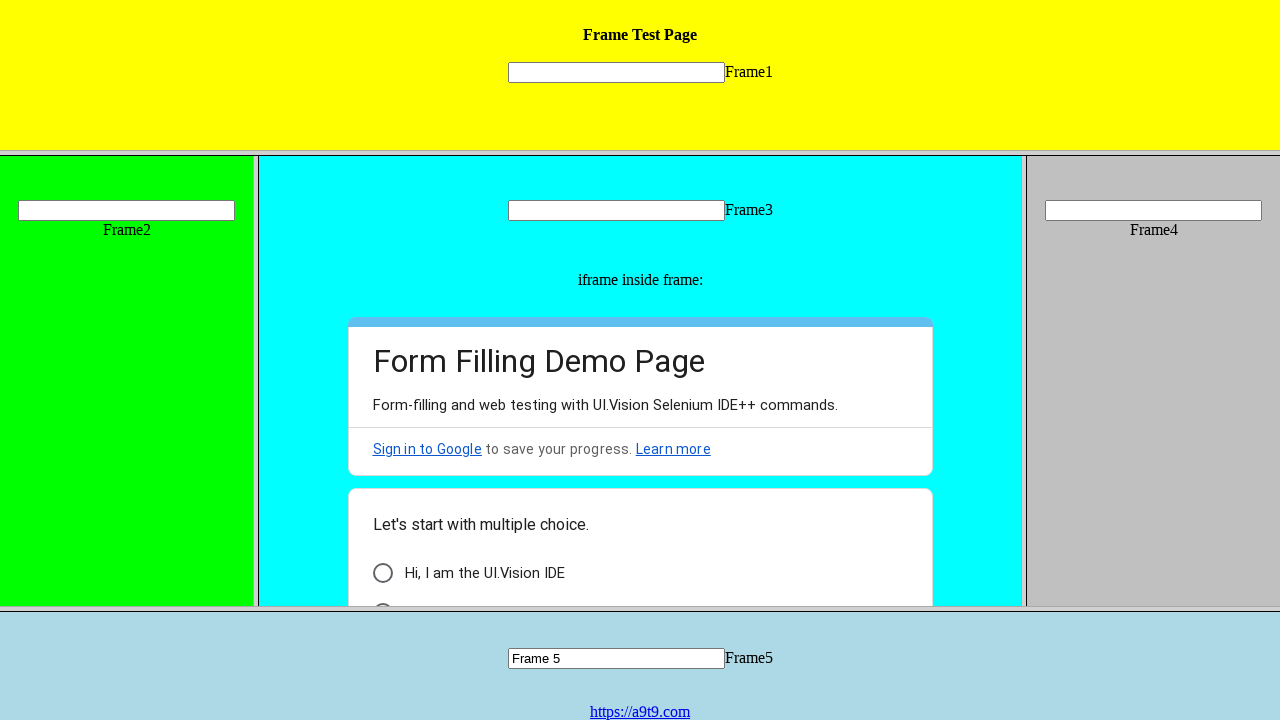

Located logo element within frame 5
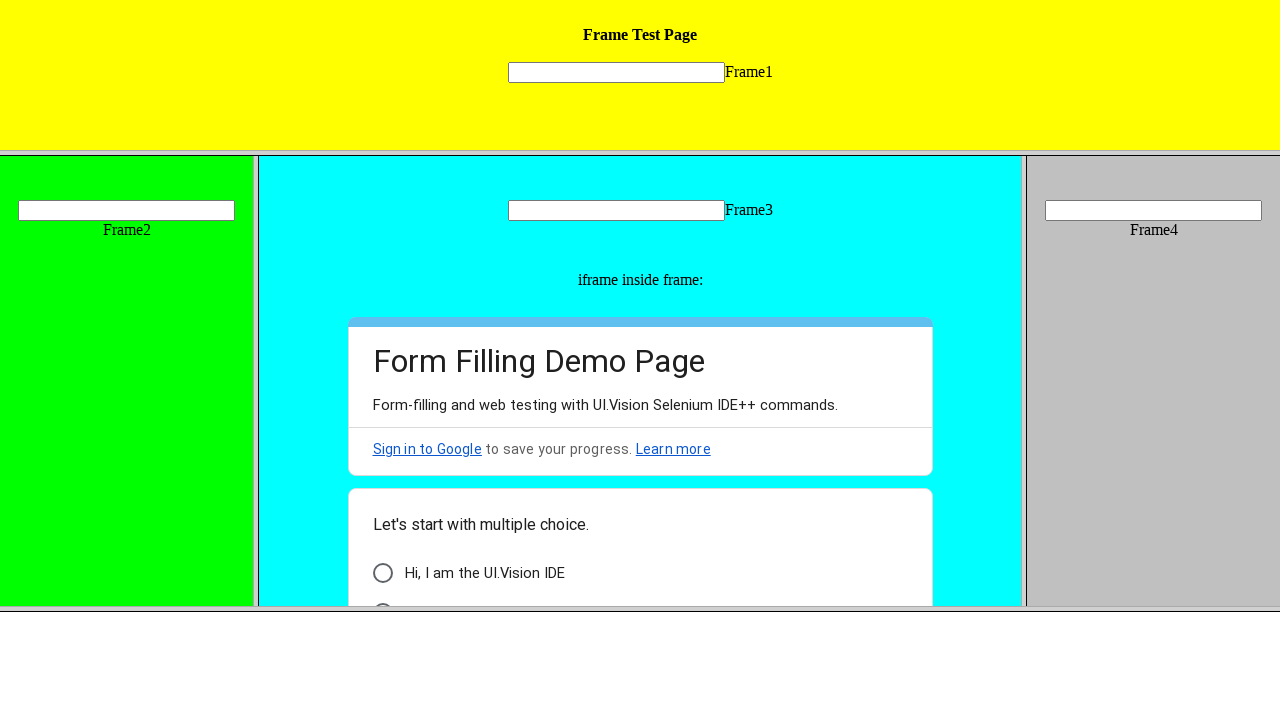

Verified logo is visible in frame 5
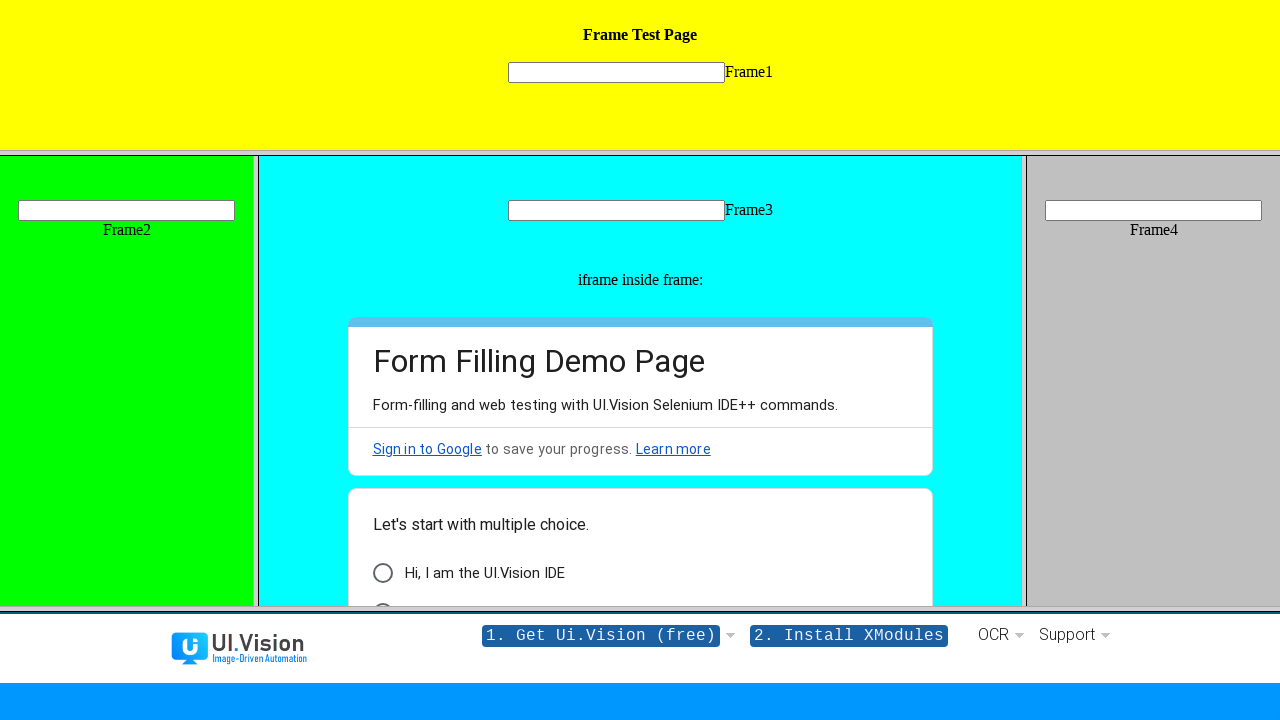

Clicked on the logo element at (240, 649) on frame[src='frame_5.html'] >> internal:control=enter-frame >> #logo
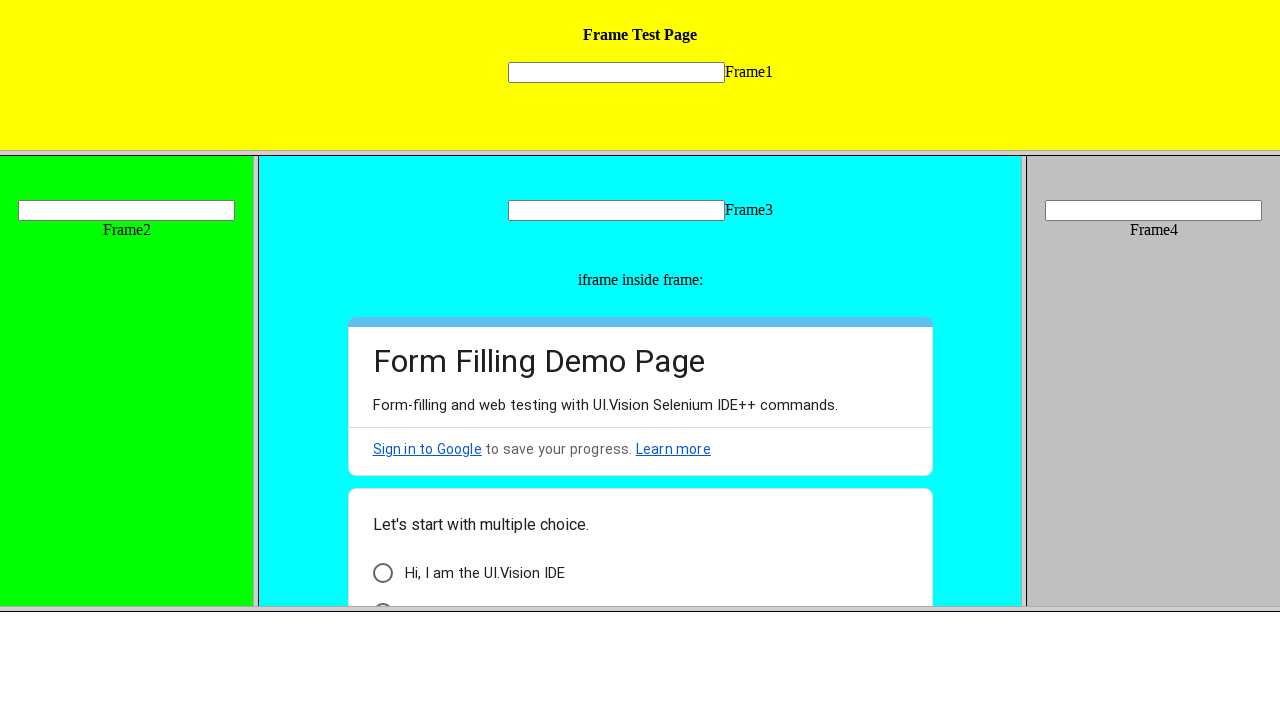

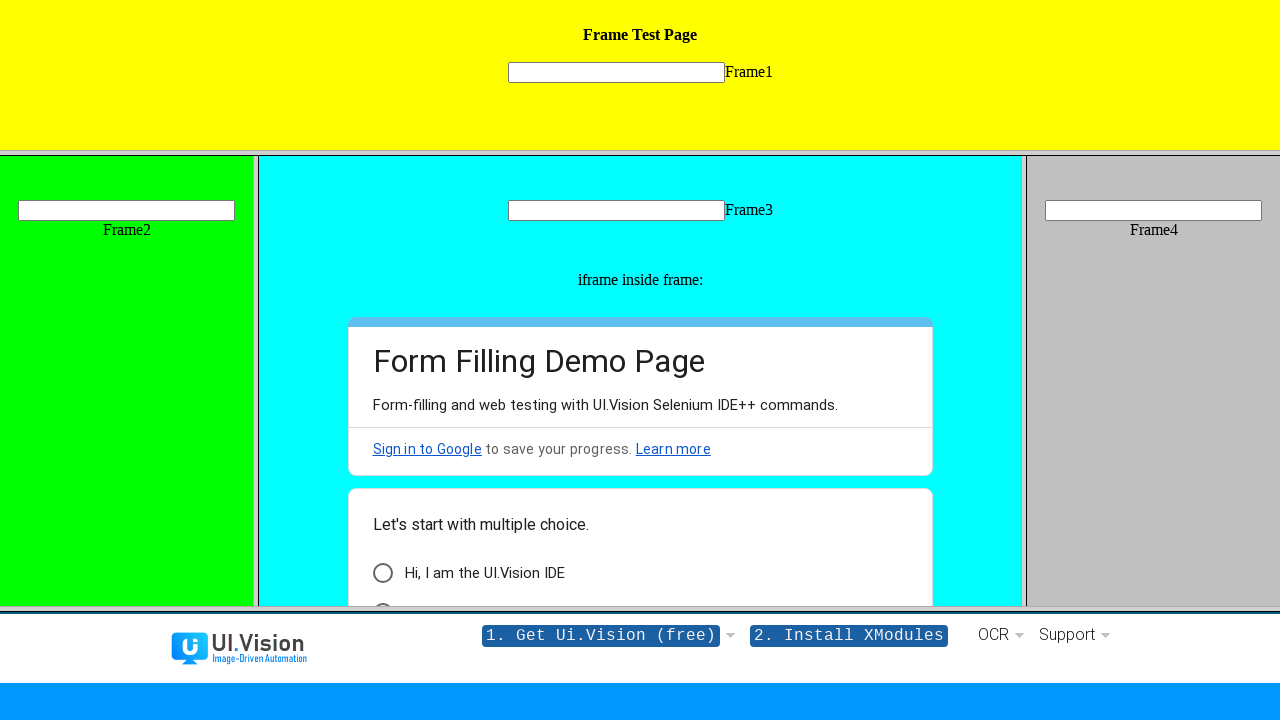